Tests counting links on a webpage, specifically in the footer section and first column, then opens each link in the first footer column in new tabs and retrieves their titles

Starting URL: http://www.qaclickacademy.com/practice.php

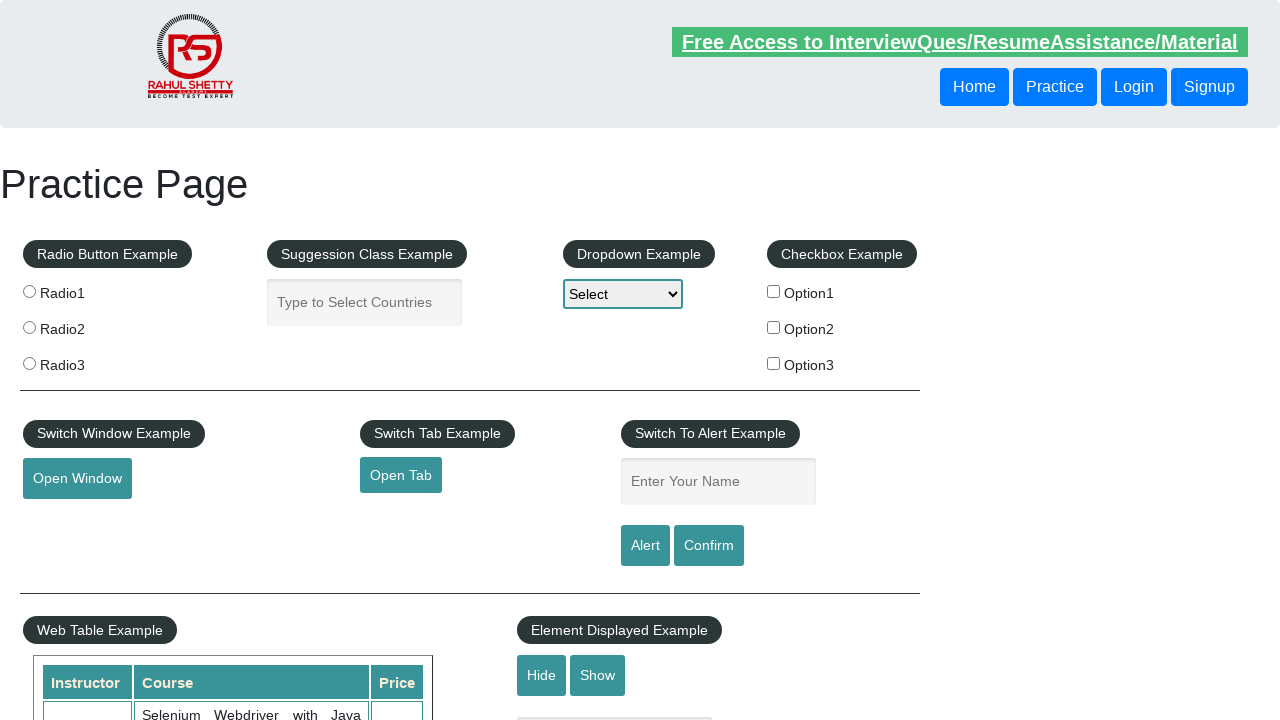

Counted total number of links on webpage
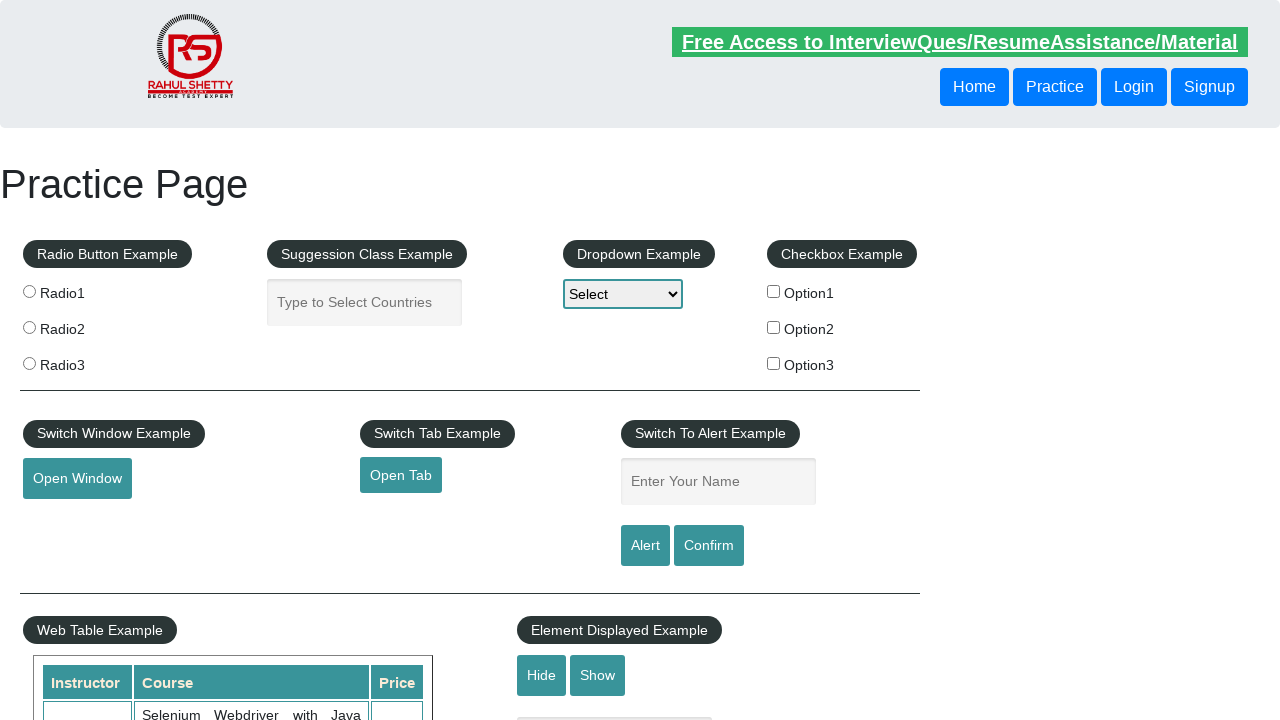

Located footer section (#gf-BIG)
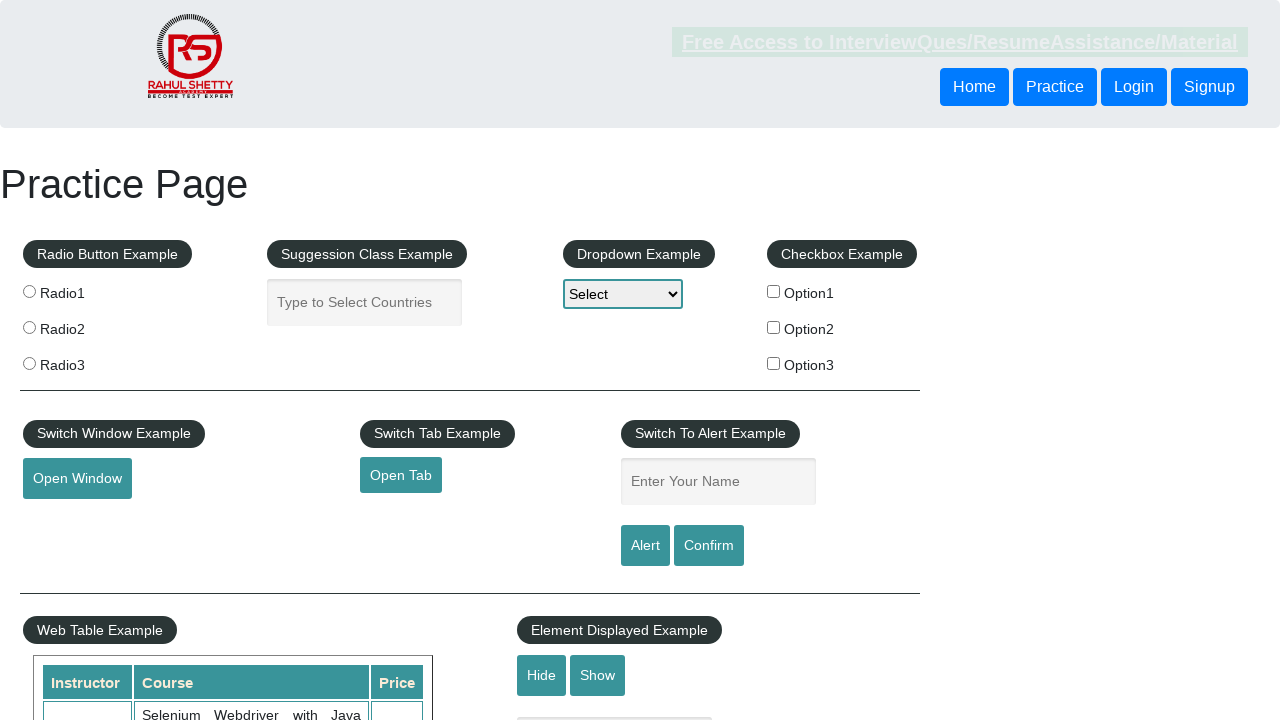

Counted links in footer section
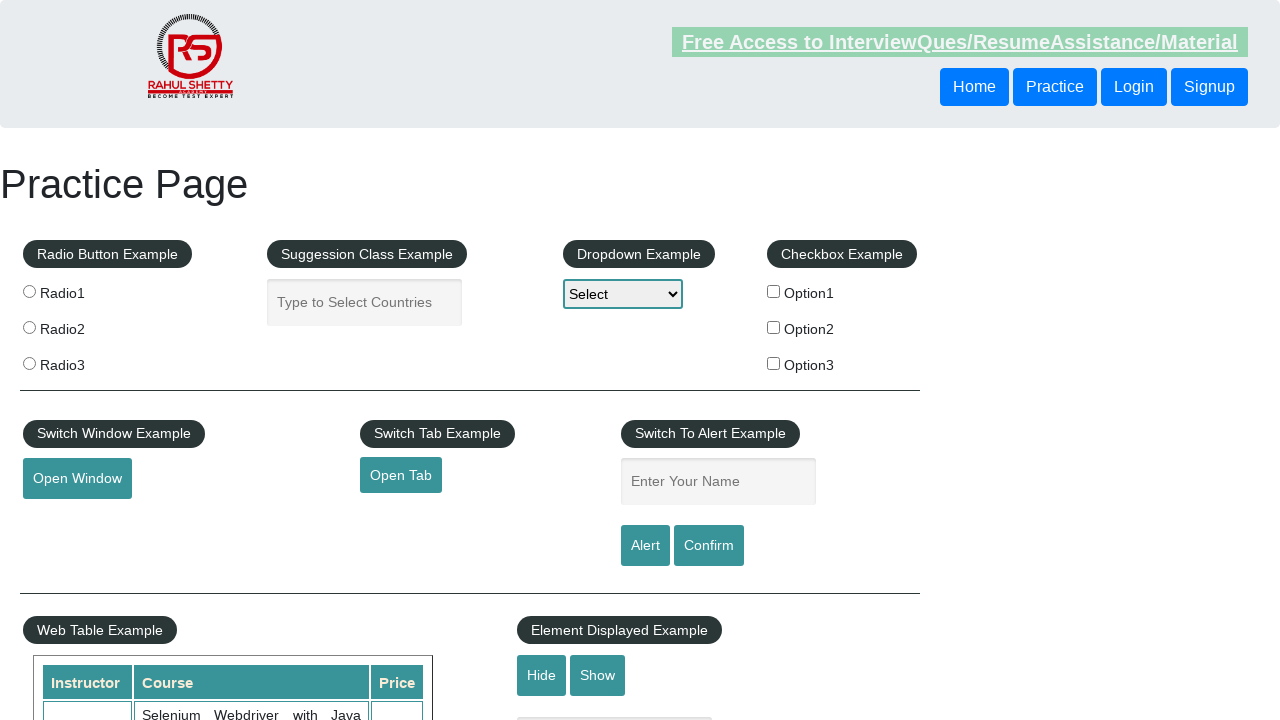

Located first column section in footer
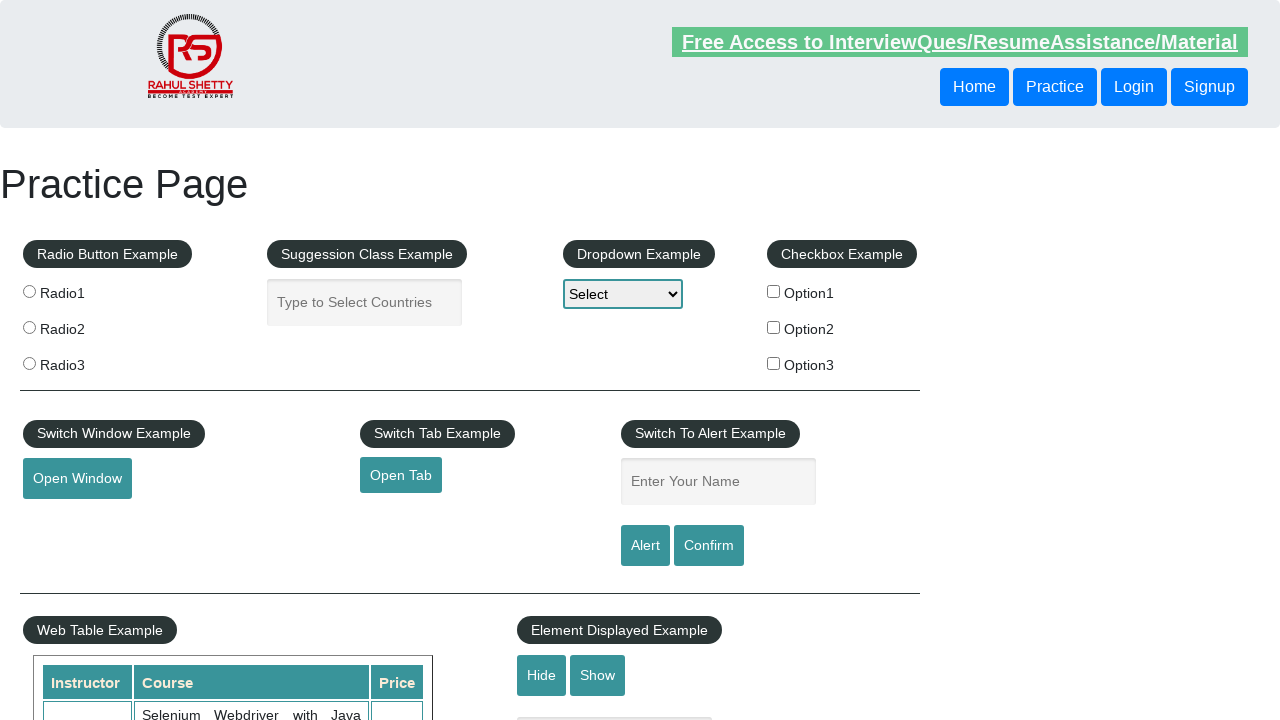

Counted links in first column of footer
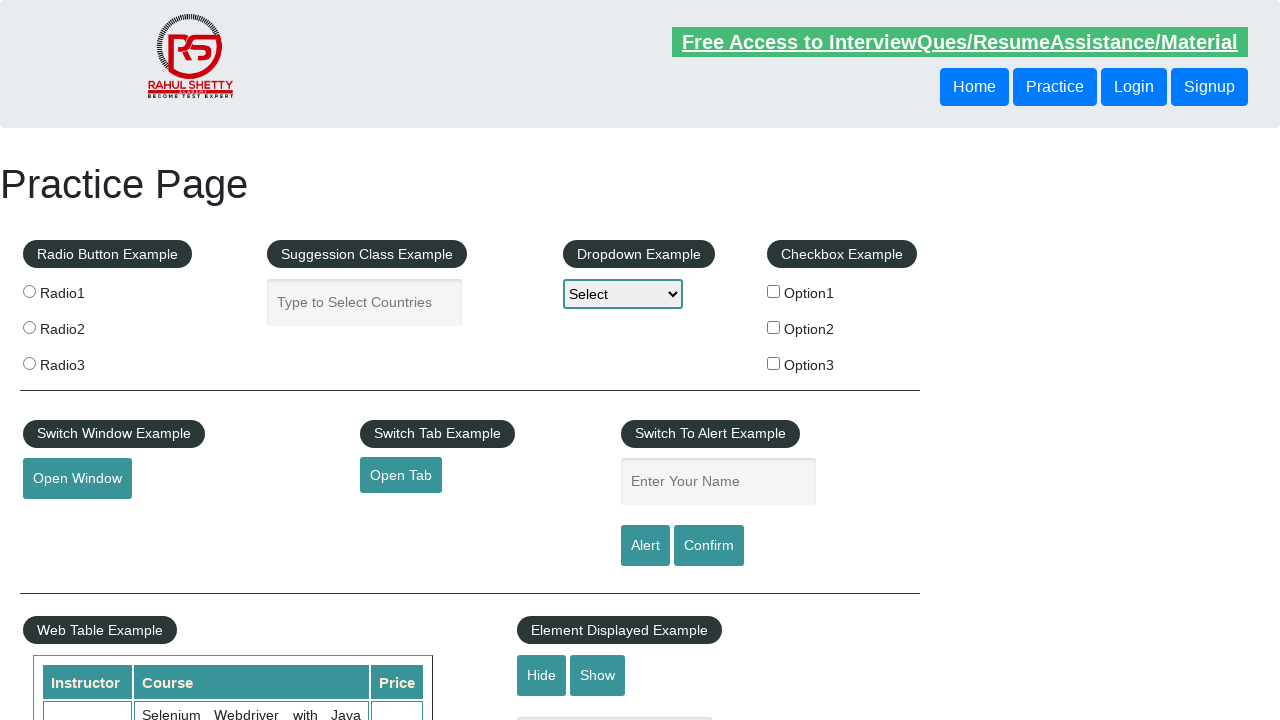

Located first column from footer parent element
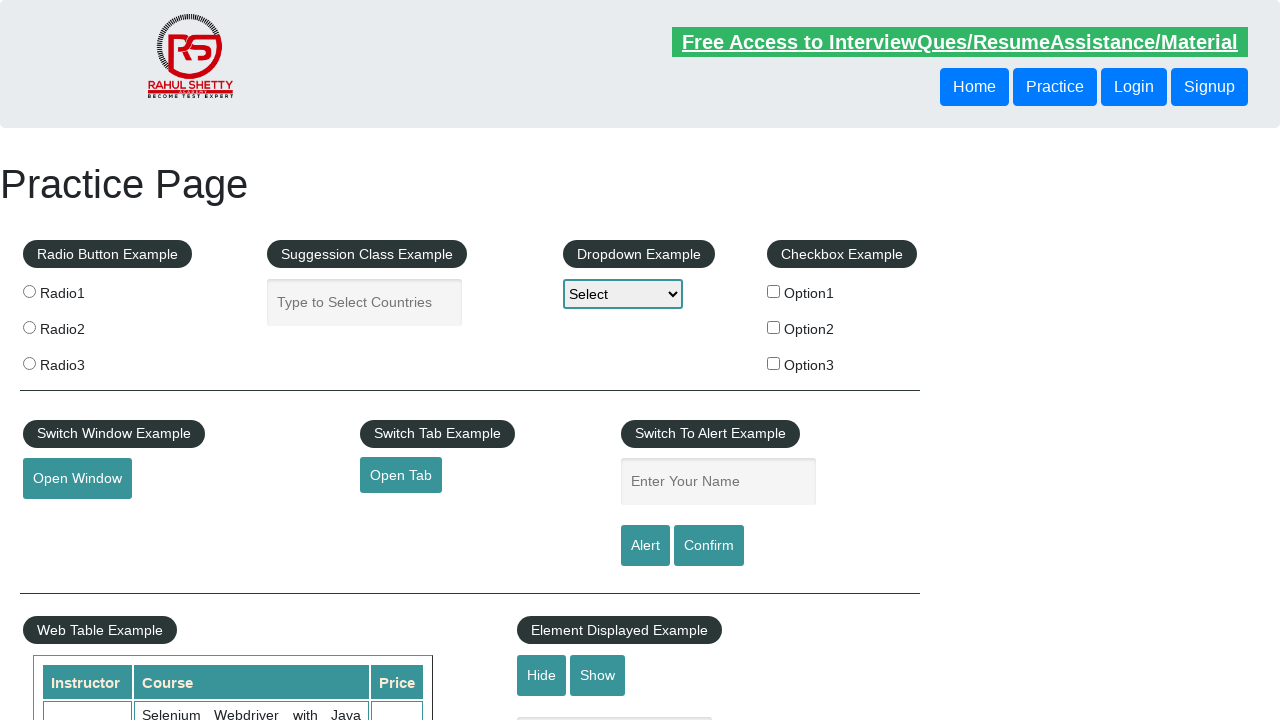

Counted links in first column from footer parent
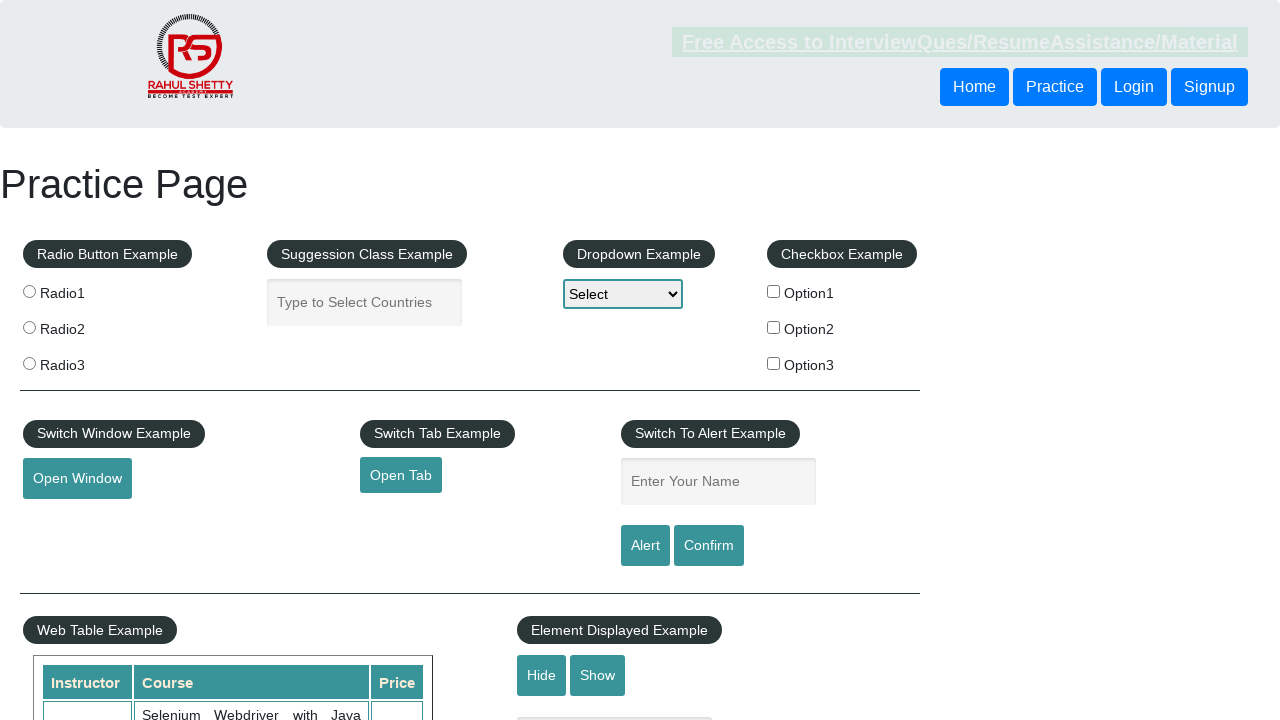

Retrieved all links from first column of footer
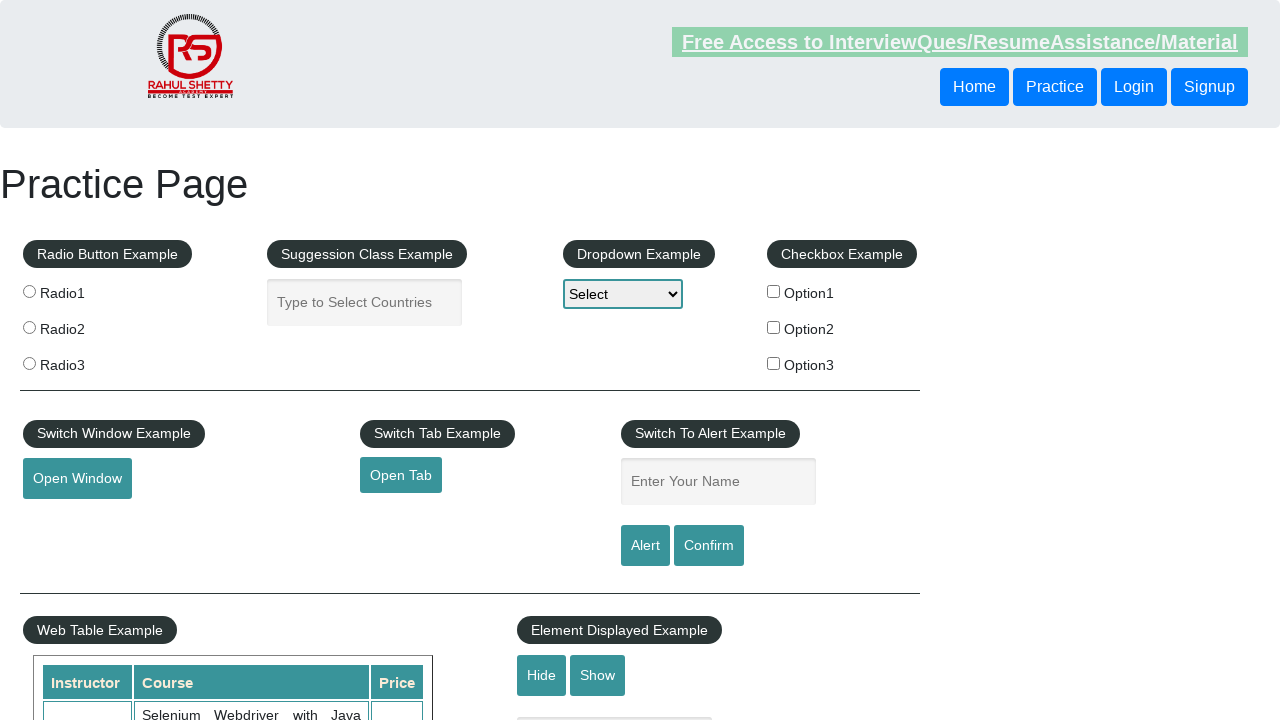

Opened link 1 in new tab using Ctrl+Click at (68, 520) on #gf-BIG >> xpath=//table/tbody/tr/td[1]/ul >> a >> nth=1
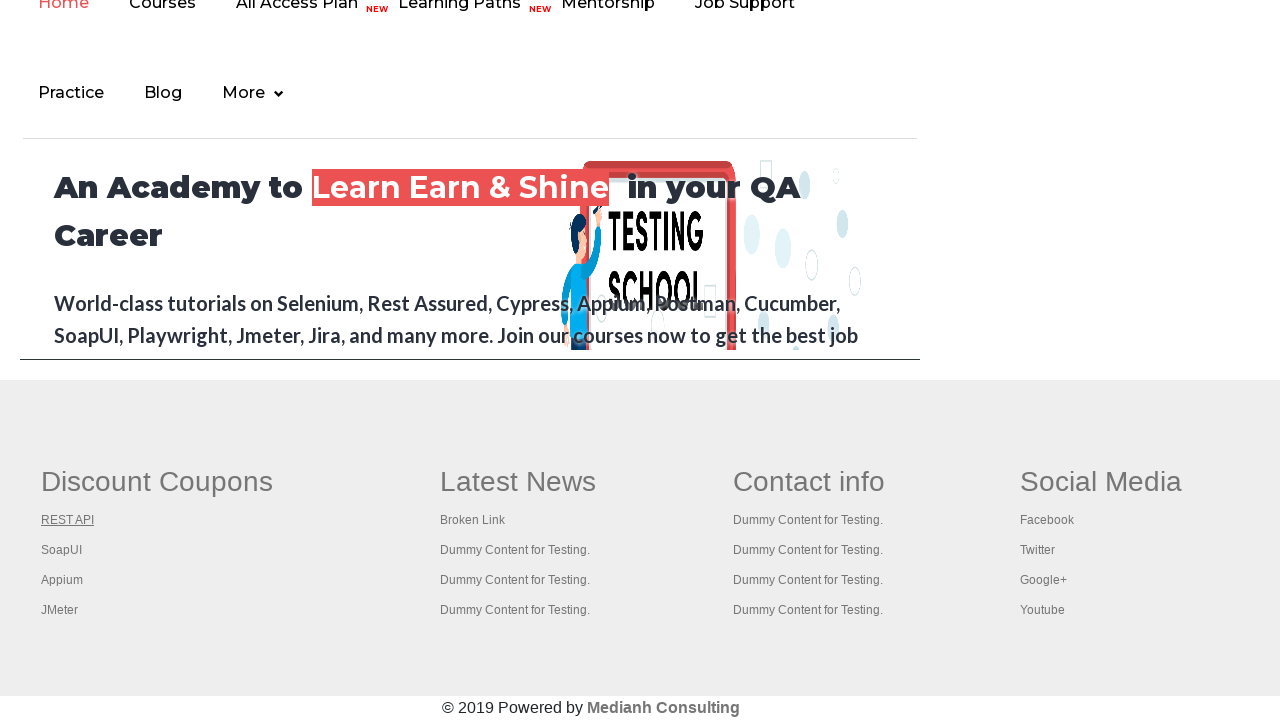

Waited 2 seconds for link 1 to load
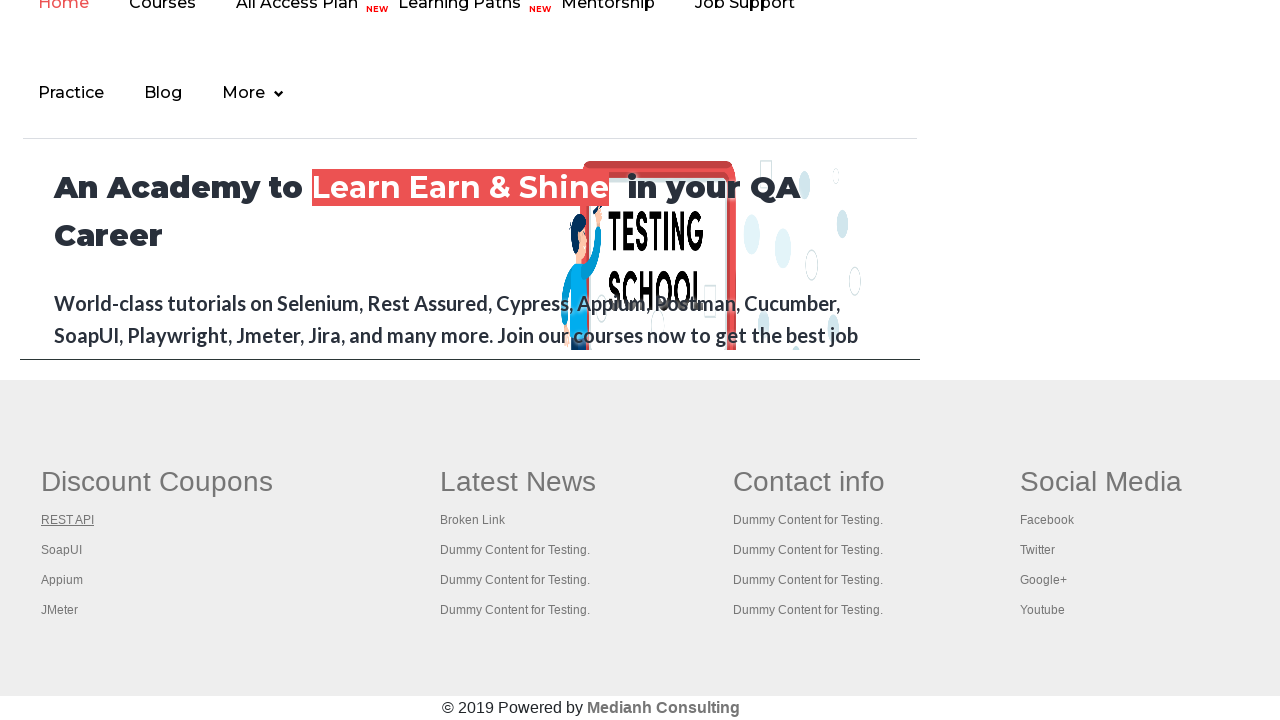

Opened link 2 in new tab using Ctrl+Click at (62, 550) on #gf-BIG >> xpath=//table/tbody/tr/td[1]/ul >> a >> nth=2
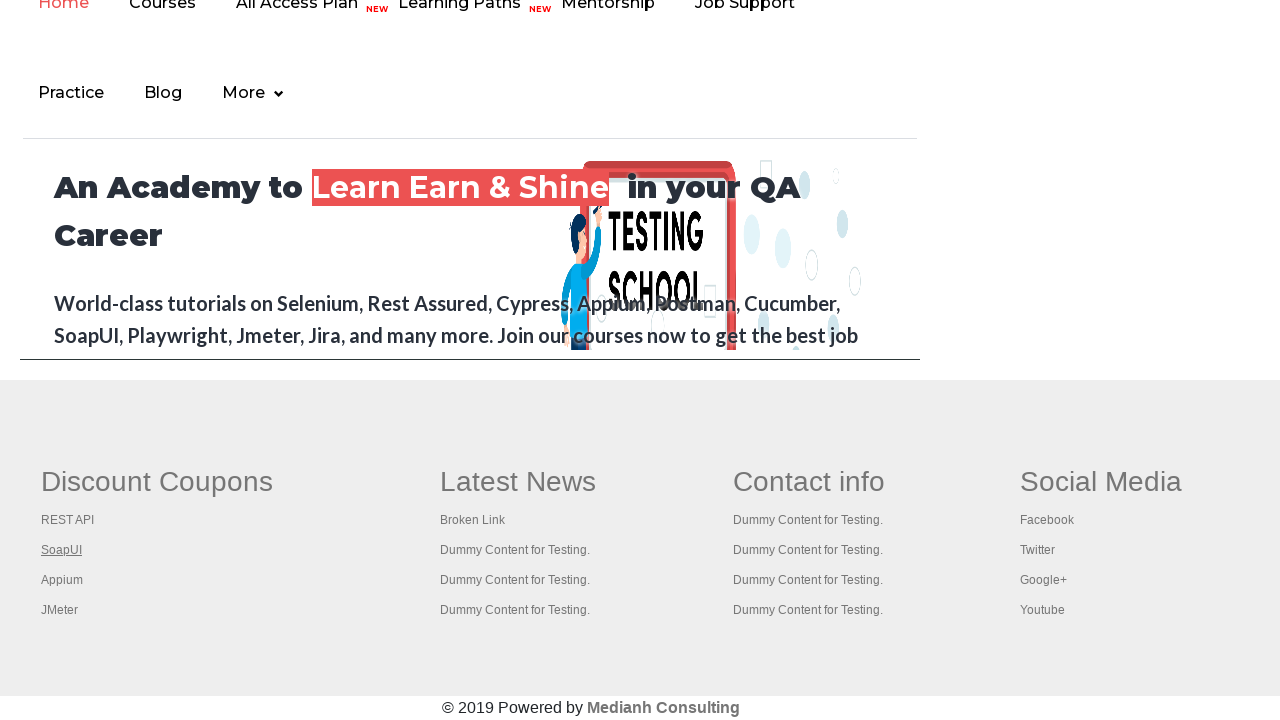

Waited 2 seconds for link 2 to load
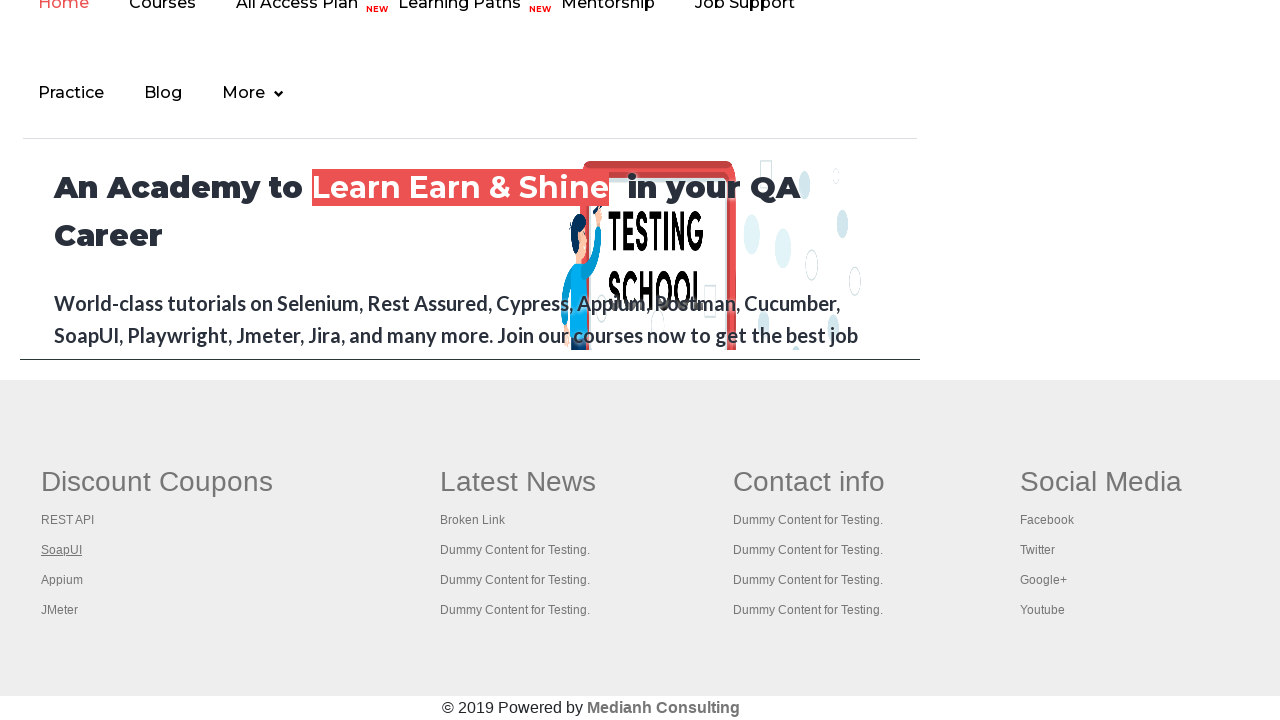

Opened link 3 in new tab using Ctrl+Click at (62, 580) on #gf-BIG >> xpath=//table/tbody/tr/td[1]/ul >> a >> nth=3
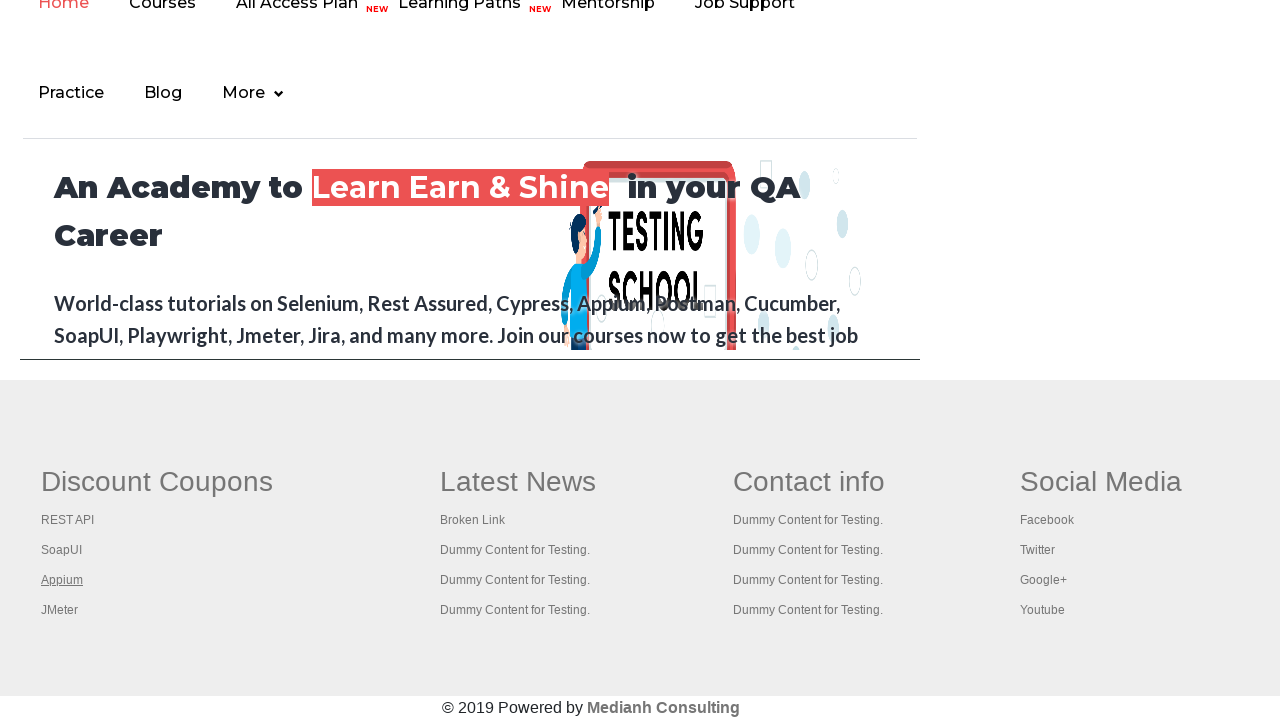

Waited 2 seconds for link 3 to load
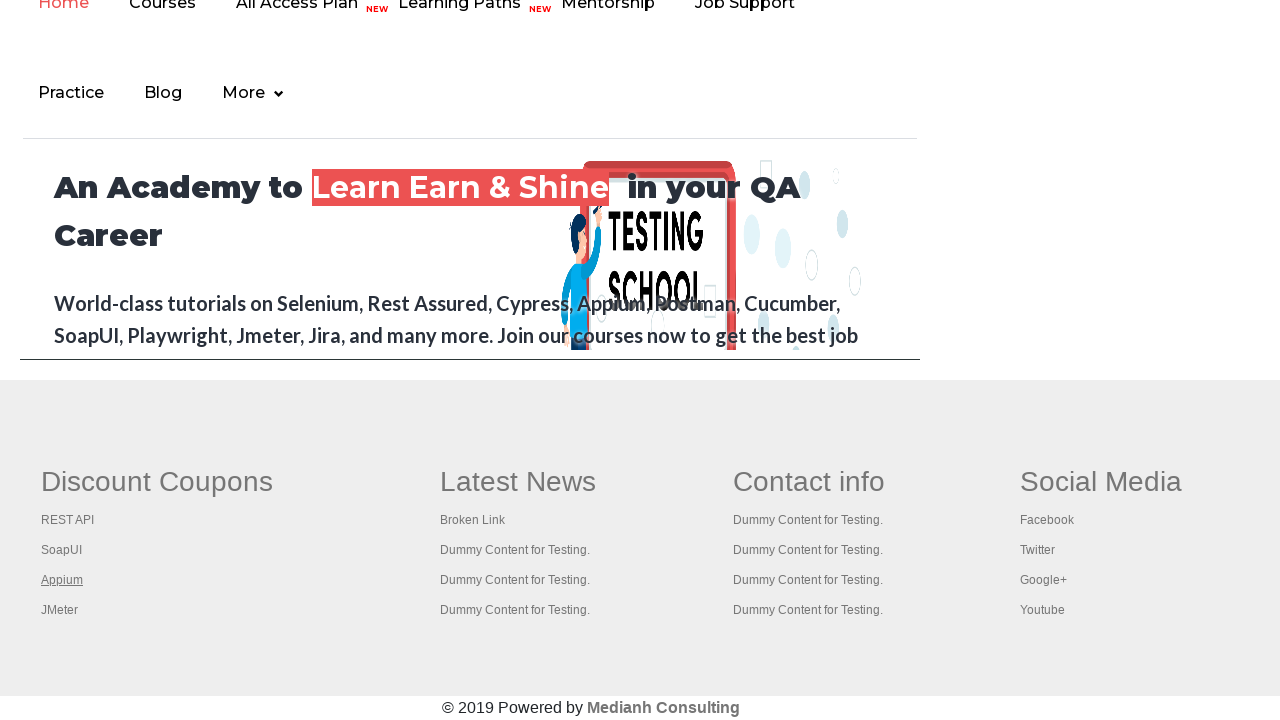

Opened link 4 in new tab using Ctrl+Click at (60, 610) on #gf-BIG >> xpath=//table/tbody/tr/td[1]/ul >> a >> nth=4
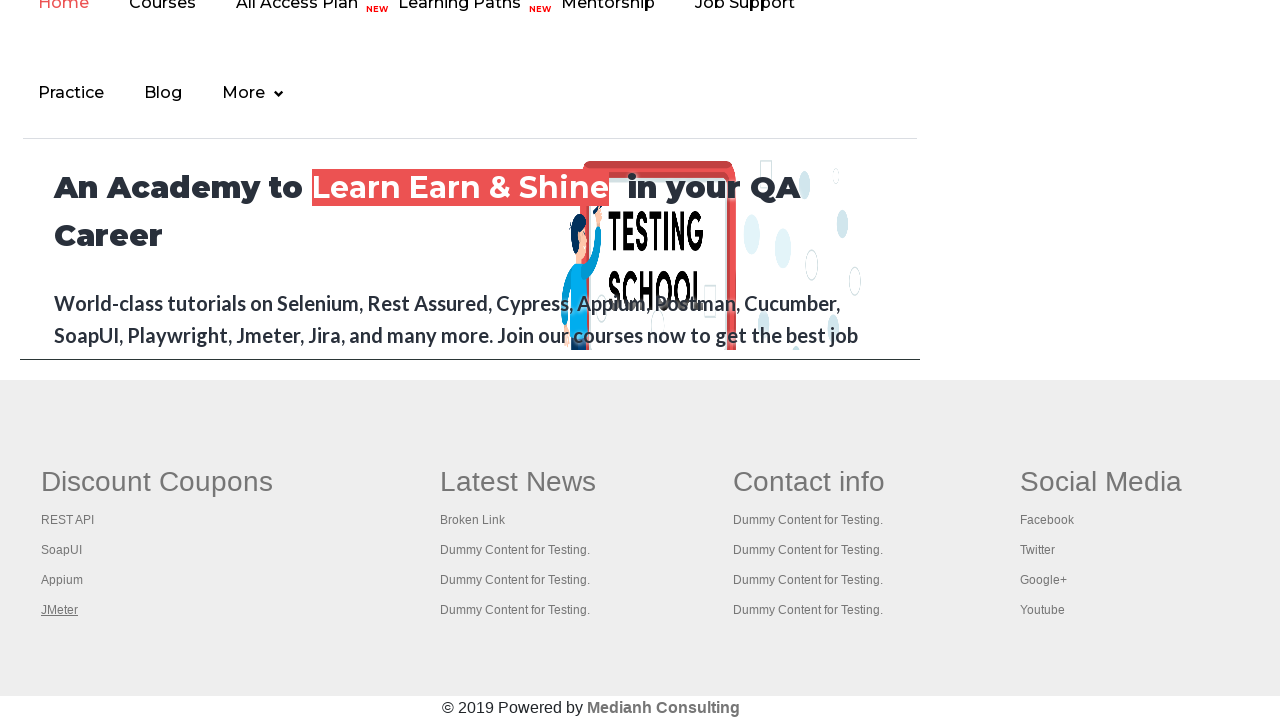

Waited 2 seconds for link 4 to load
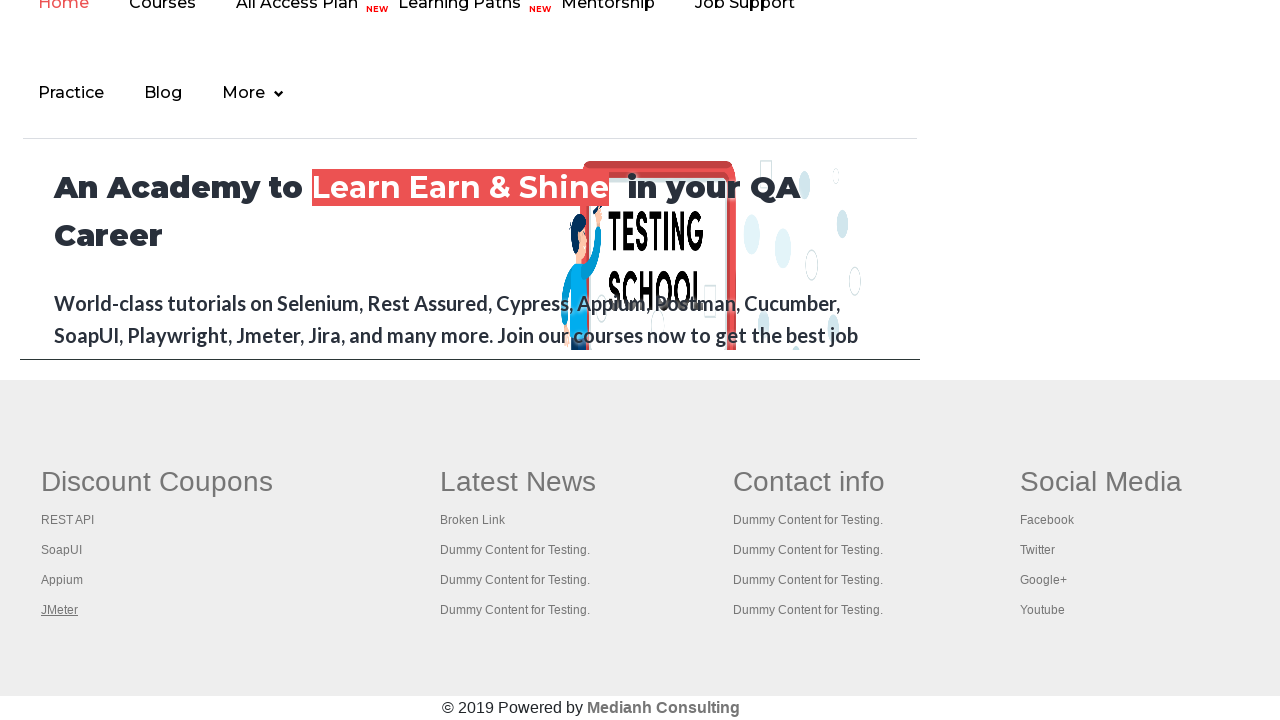

Retrieved all open pages/tabs from context
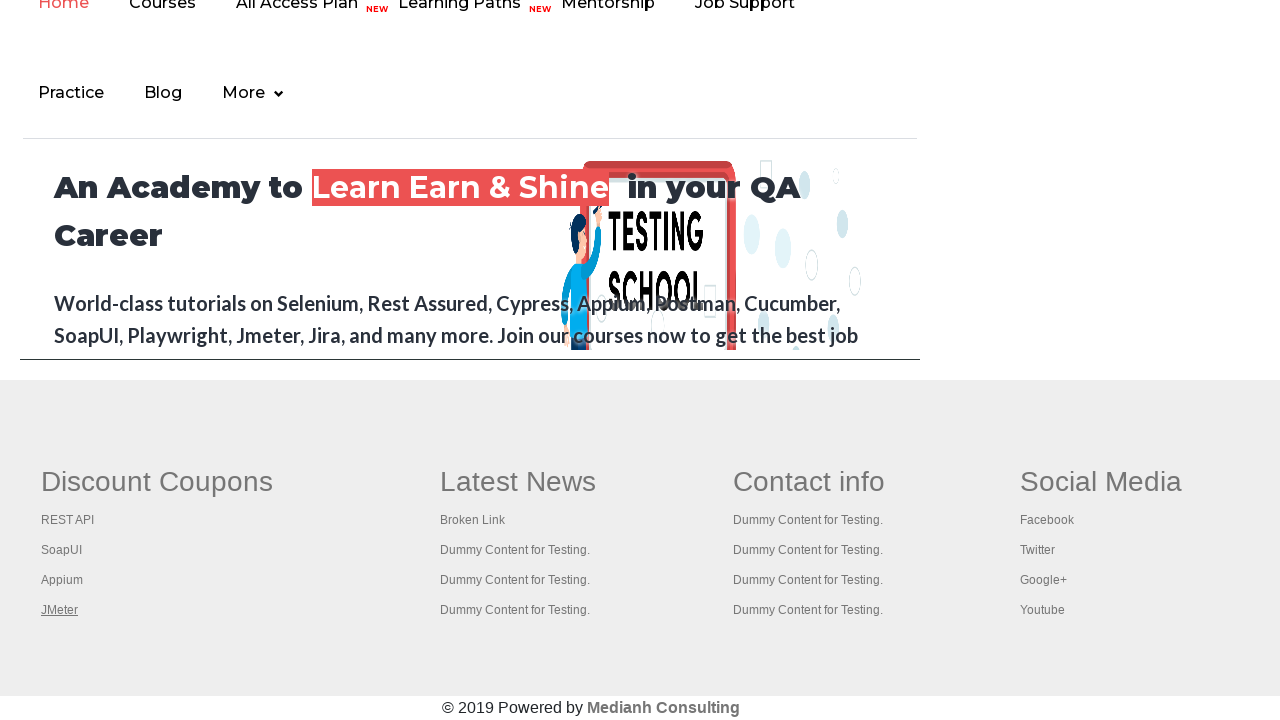

Printed title of page: Practice Page
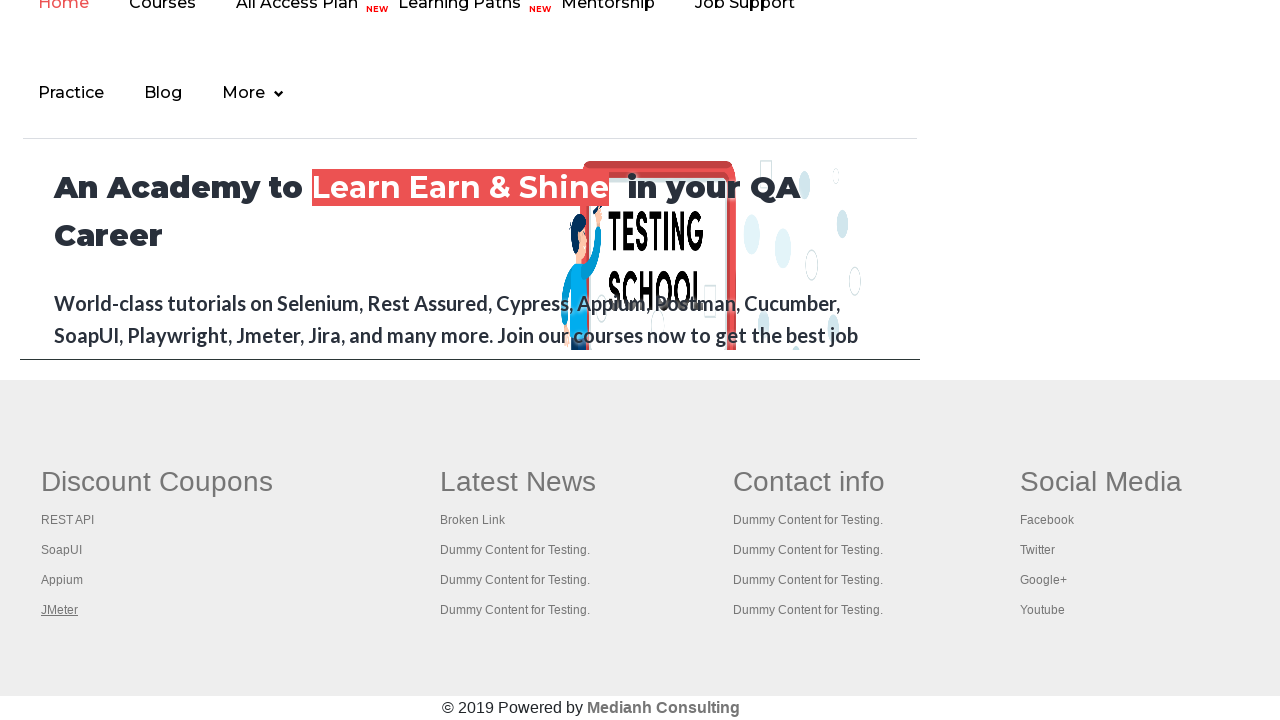

Printed title of page: REST API Tutorial
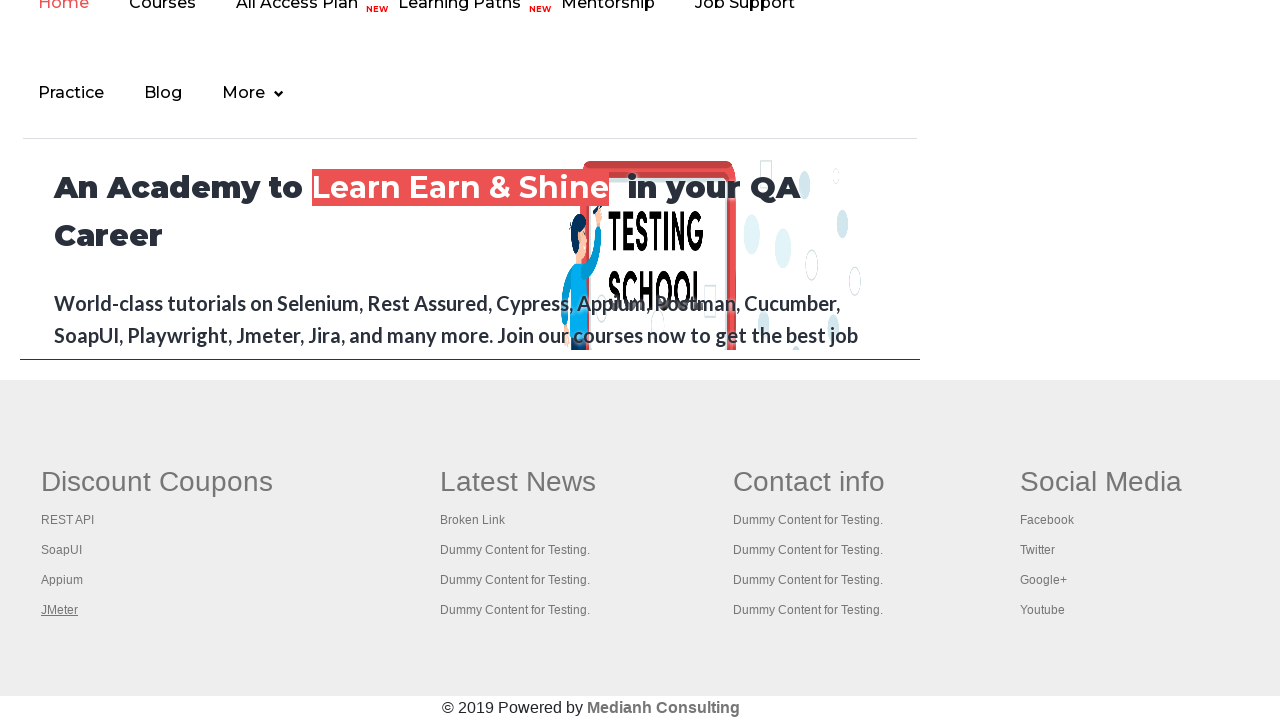

Printed title of page: The World’s Most Popular API Testing Tool | SoapUI
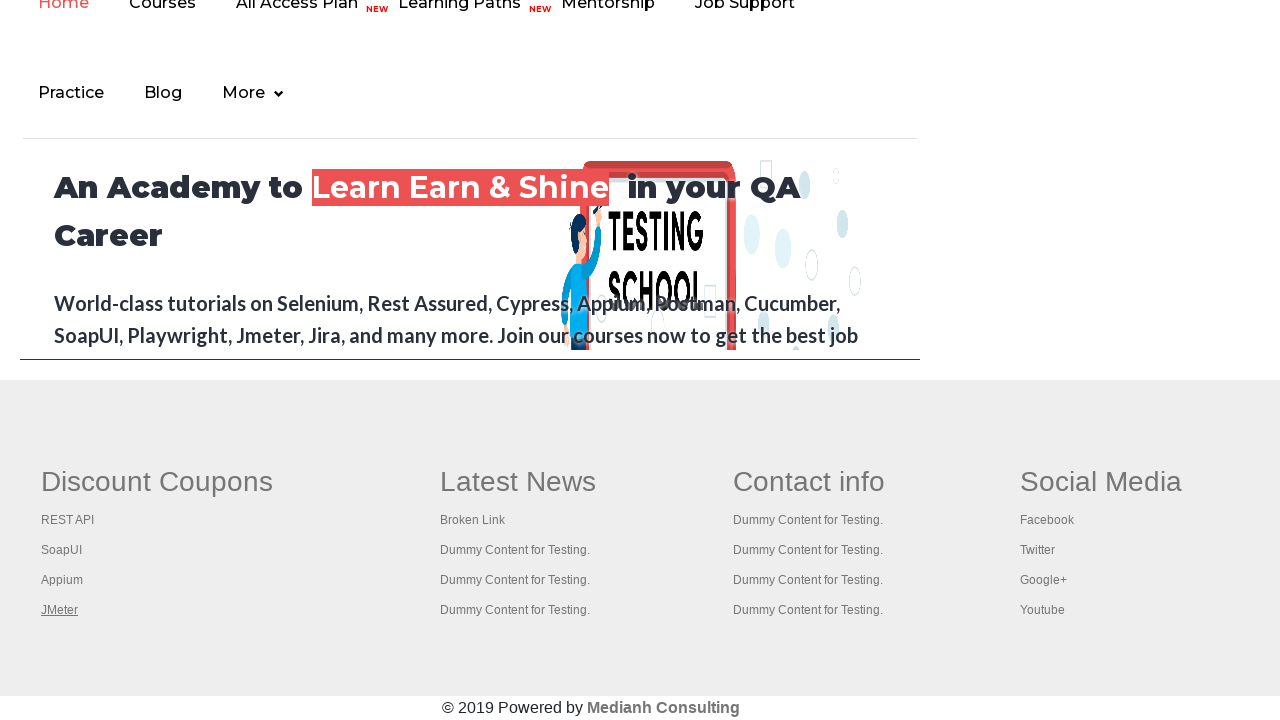

Printed title of page: Appium tutorial for Mobile Apps testing | RahulShetty Academy | Rahul
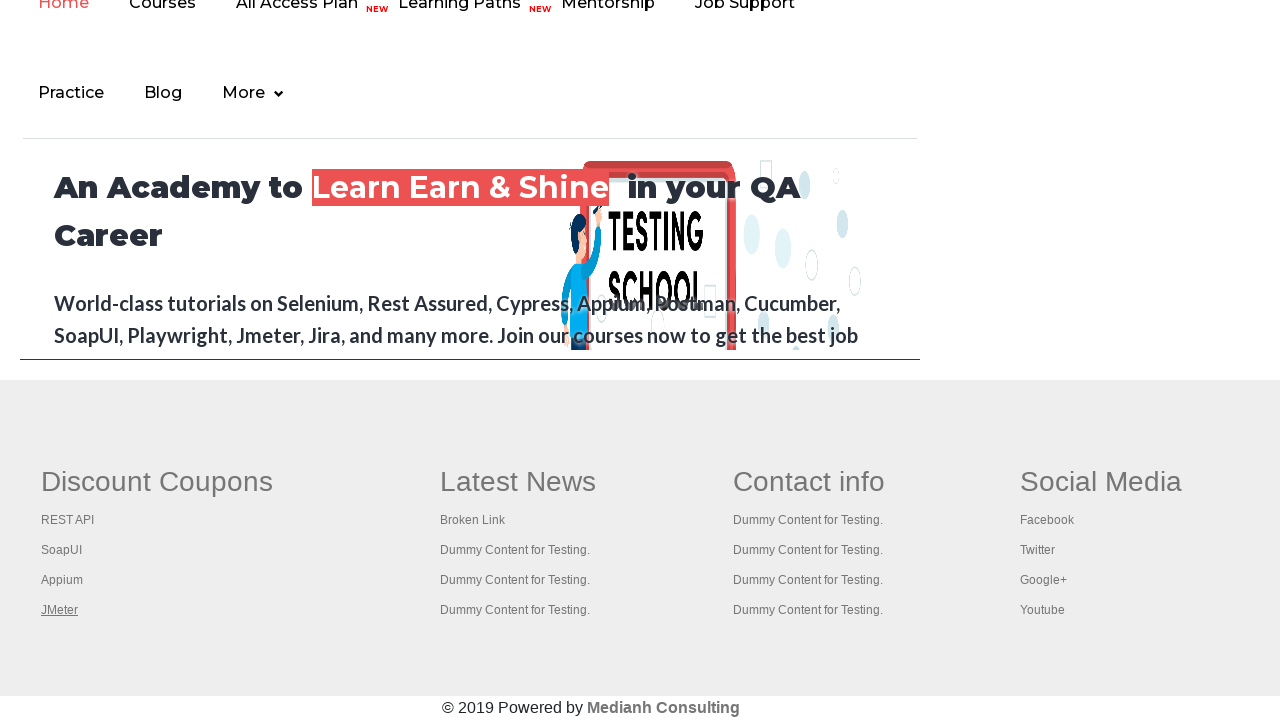

Printed title of page: Apache JMeter - Apache JMeter™
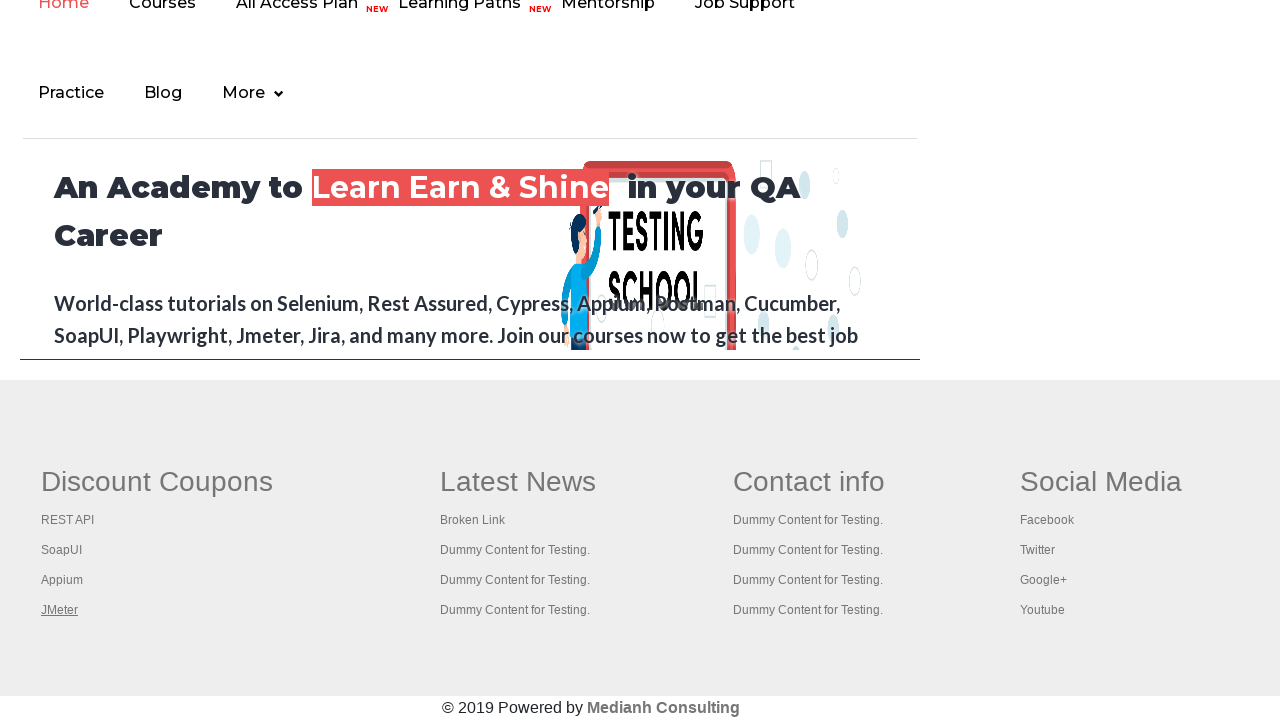

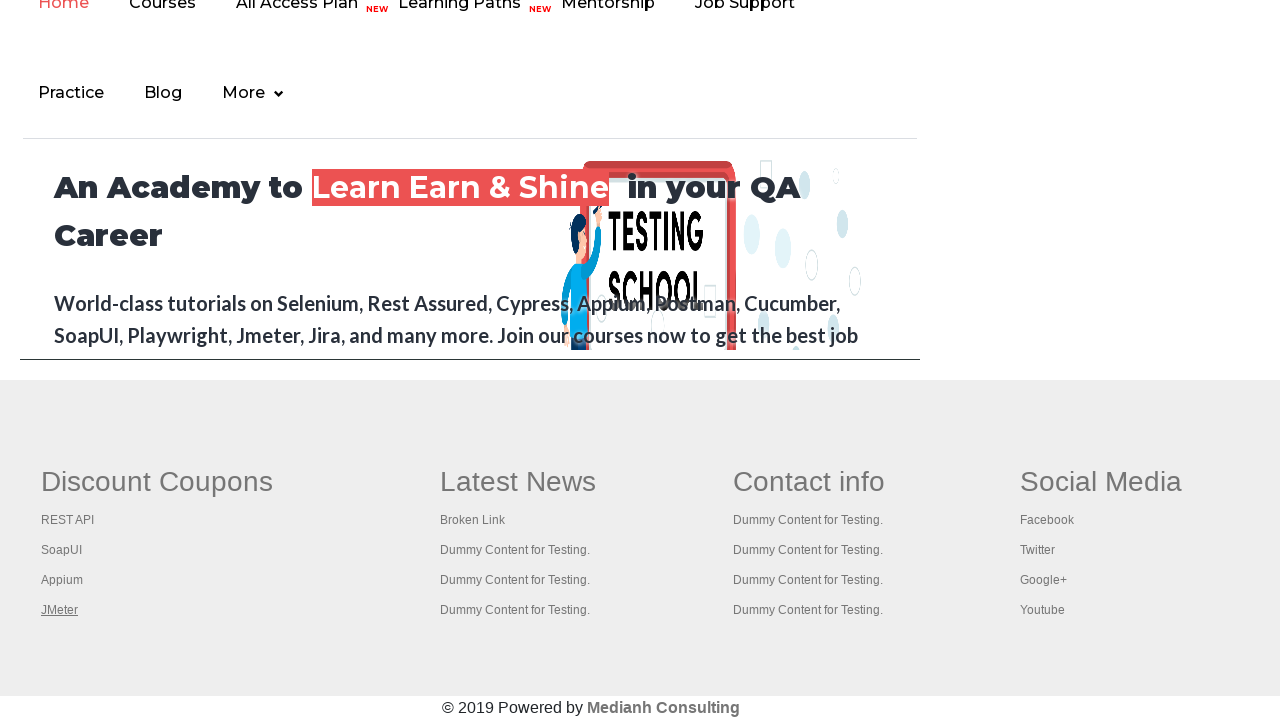